Tests form interactions on a practice page by clicking a checkbox, selecting the corresponding option in a dropdown, entering text in a name field, and handling an alert dialog.

Starting URL: http://qaclickacademy.com/practice.php

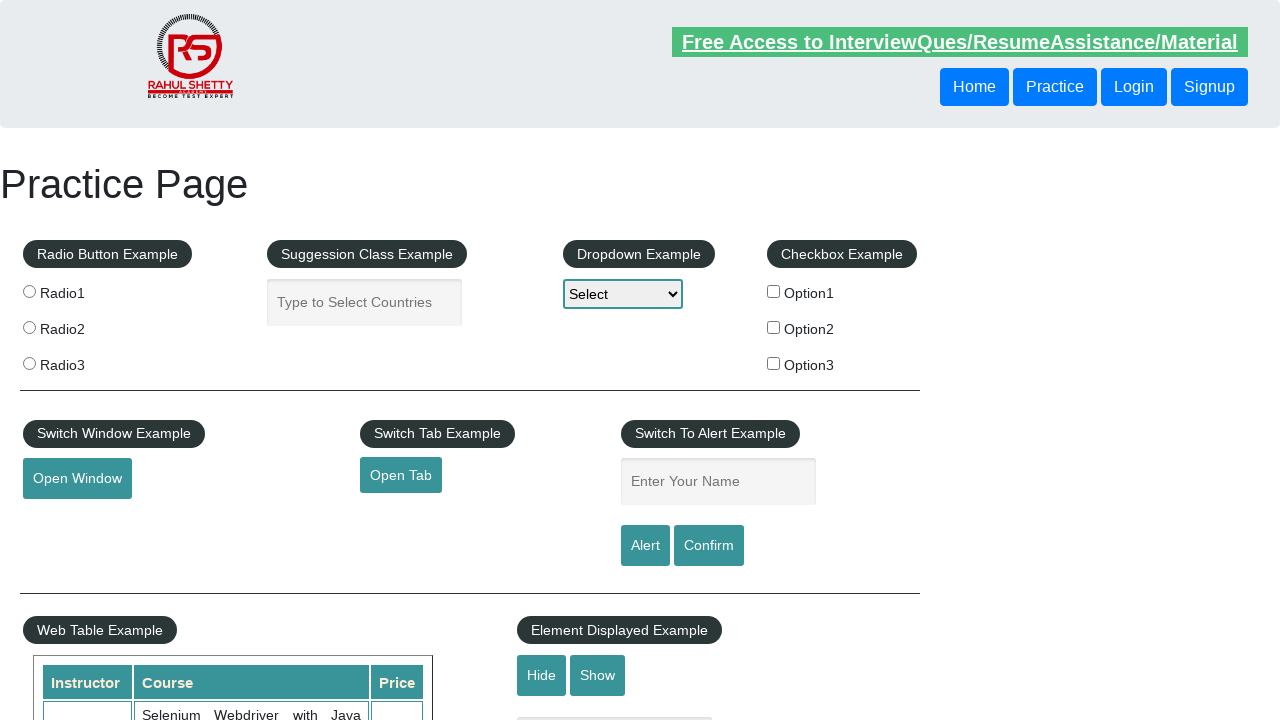

Clicked checkbox for Option2 at (774, 327) on #checkBoxOption2
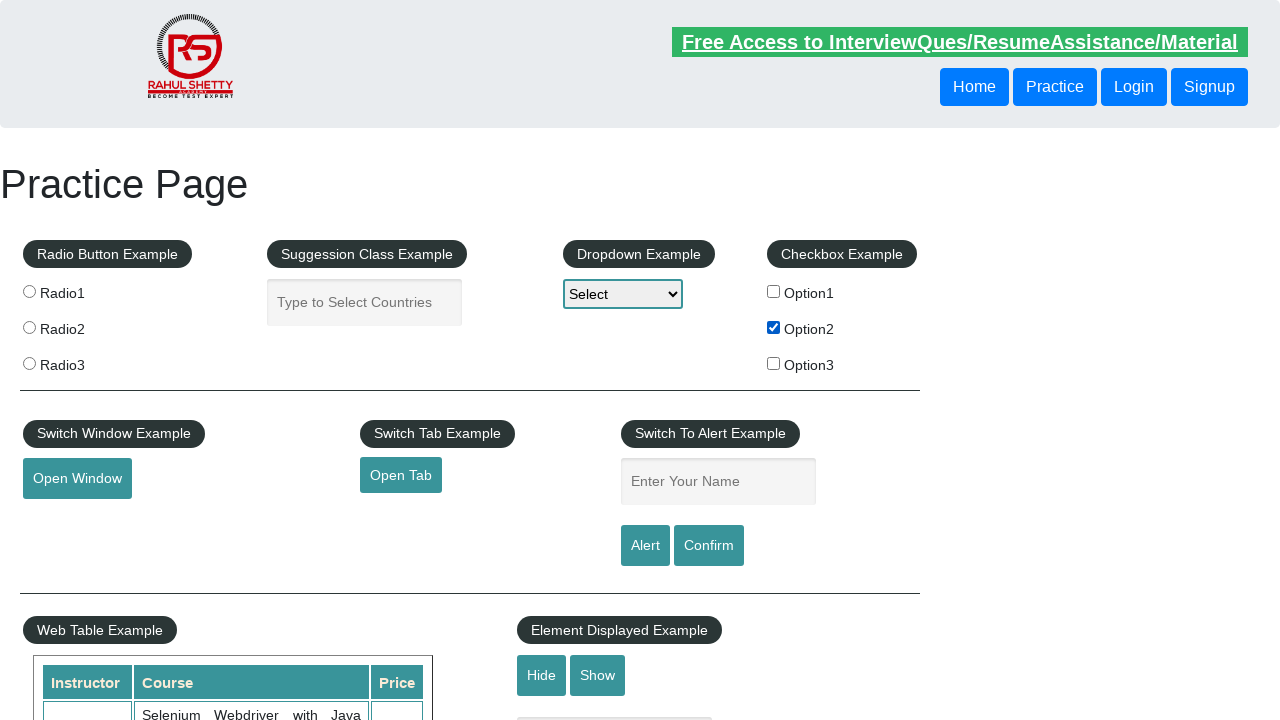

Set option text variable to 'Option2'
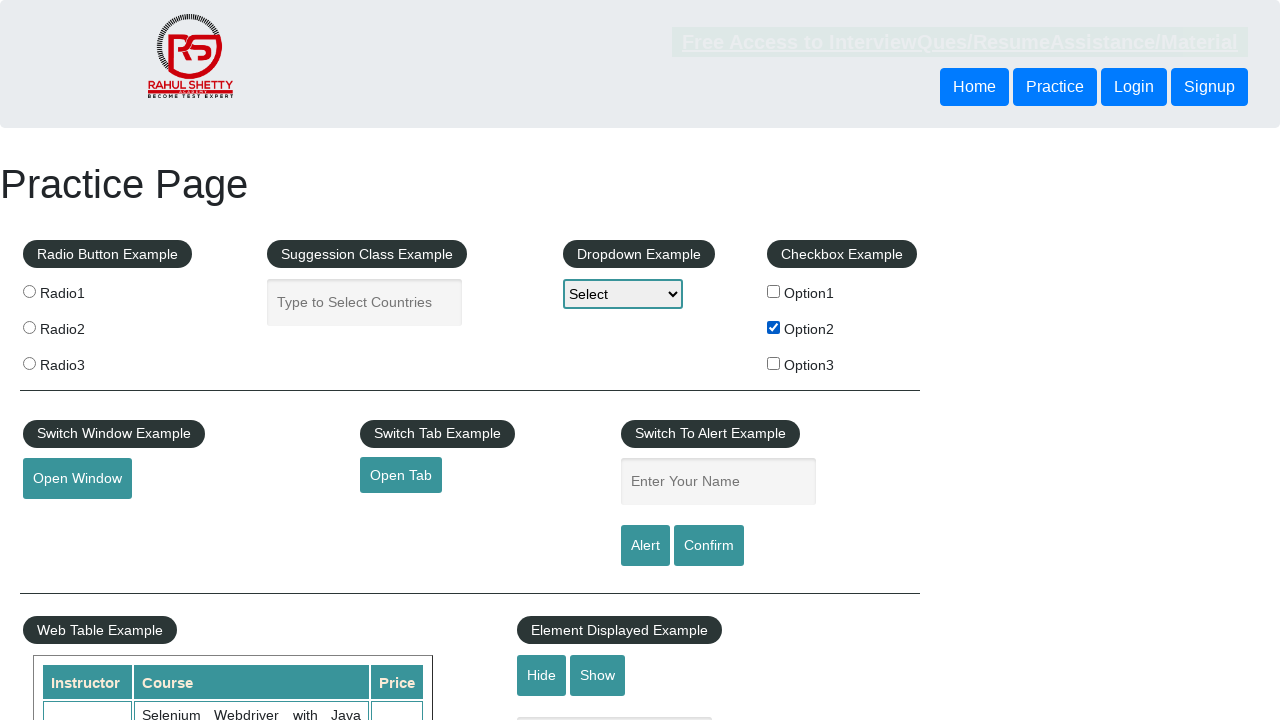

Selected 'Option2' from dropdown on #dropdown-class-example
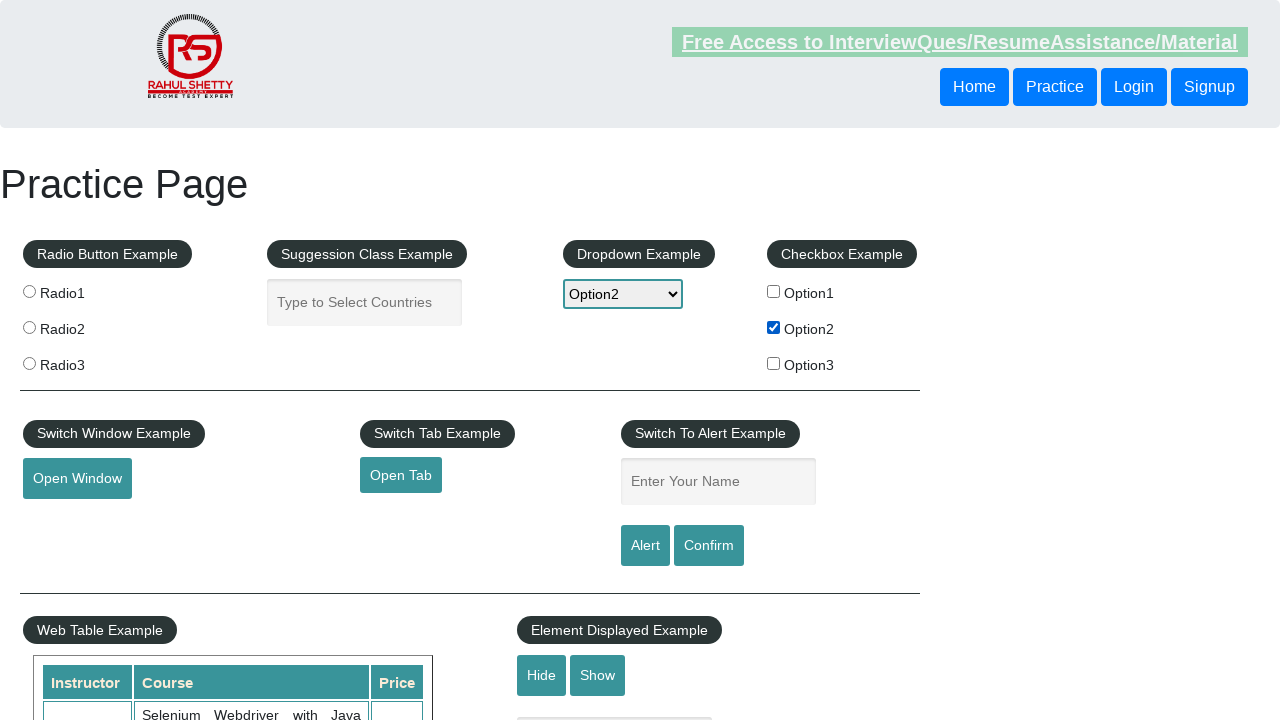

Entered 'Option2' in name field on #name
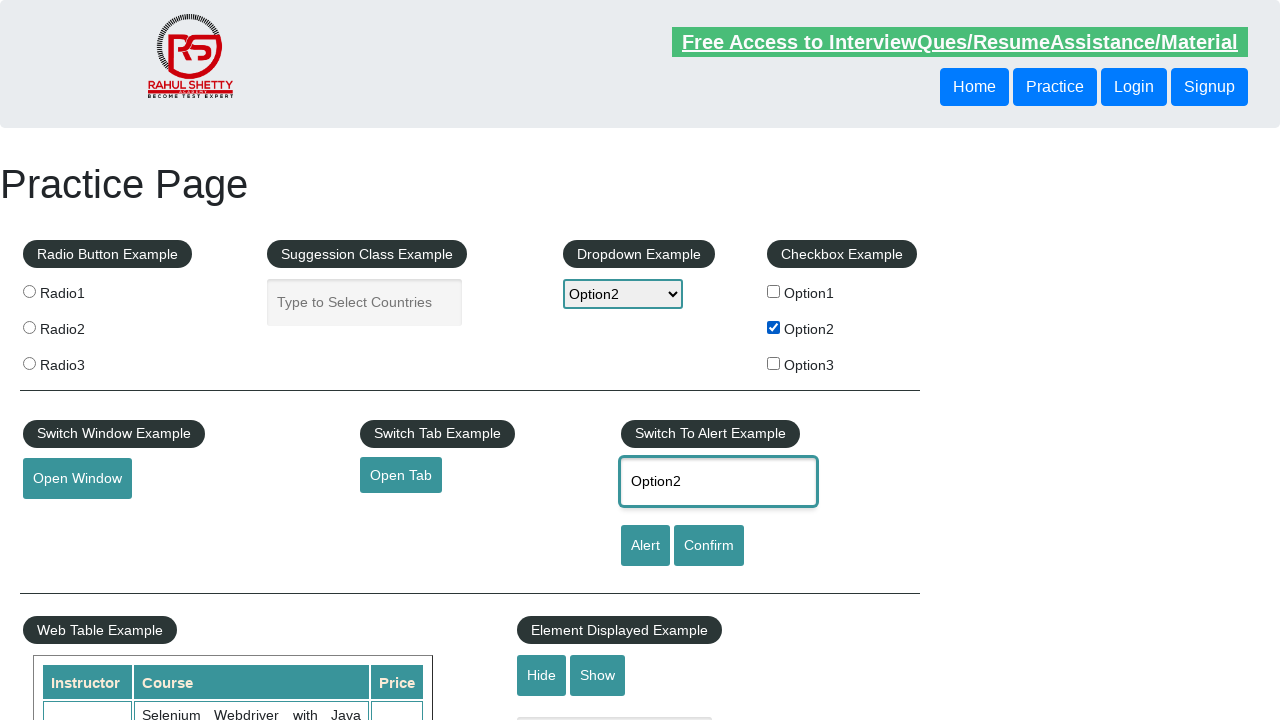

Clicked alert button at (645, 546) on #alertbtn
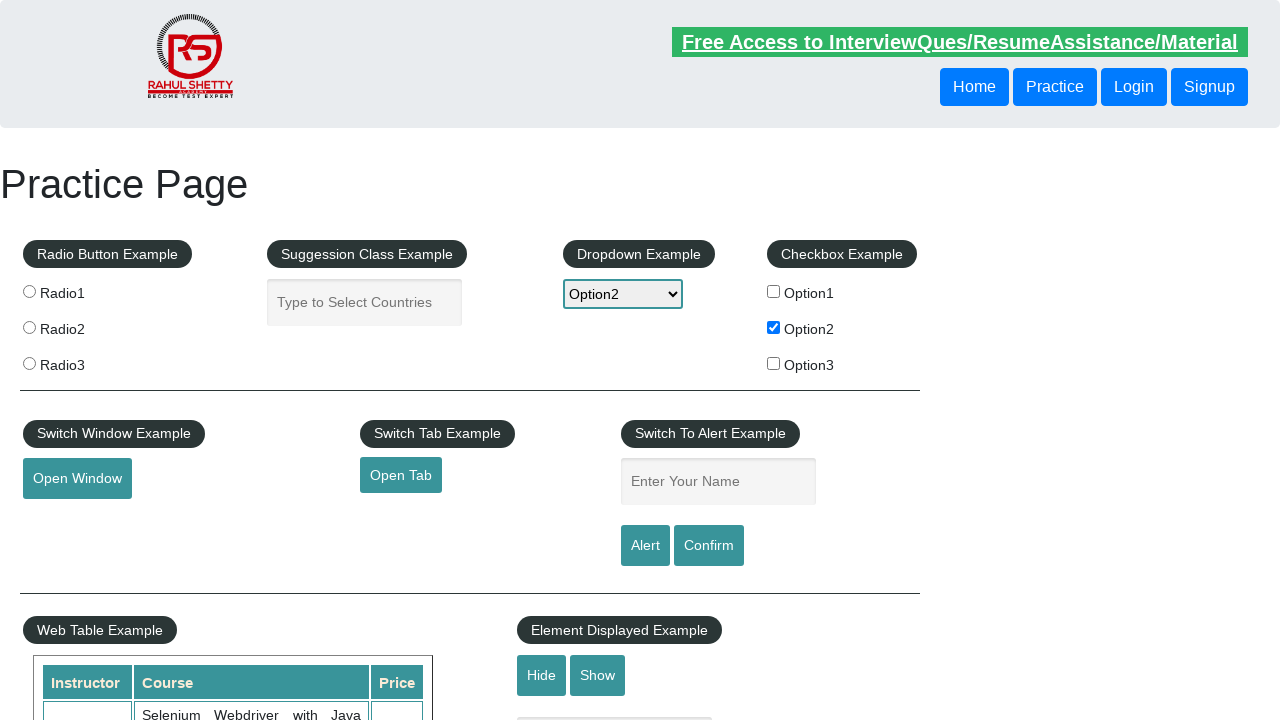

Set up dialog handler
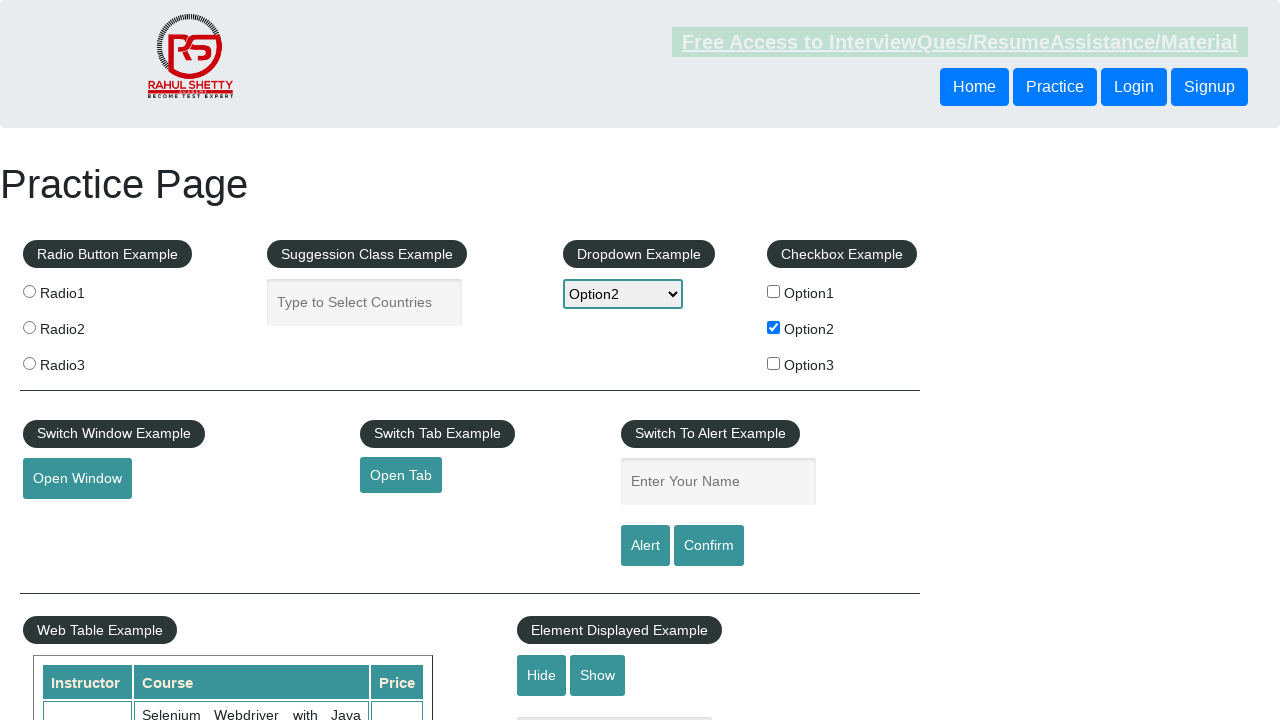

Waited for alert dialog to appear and be handled
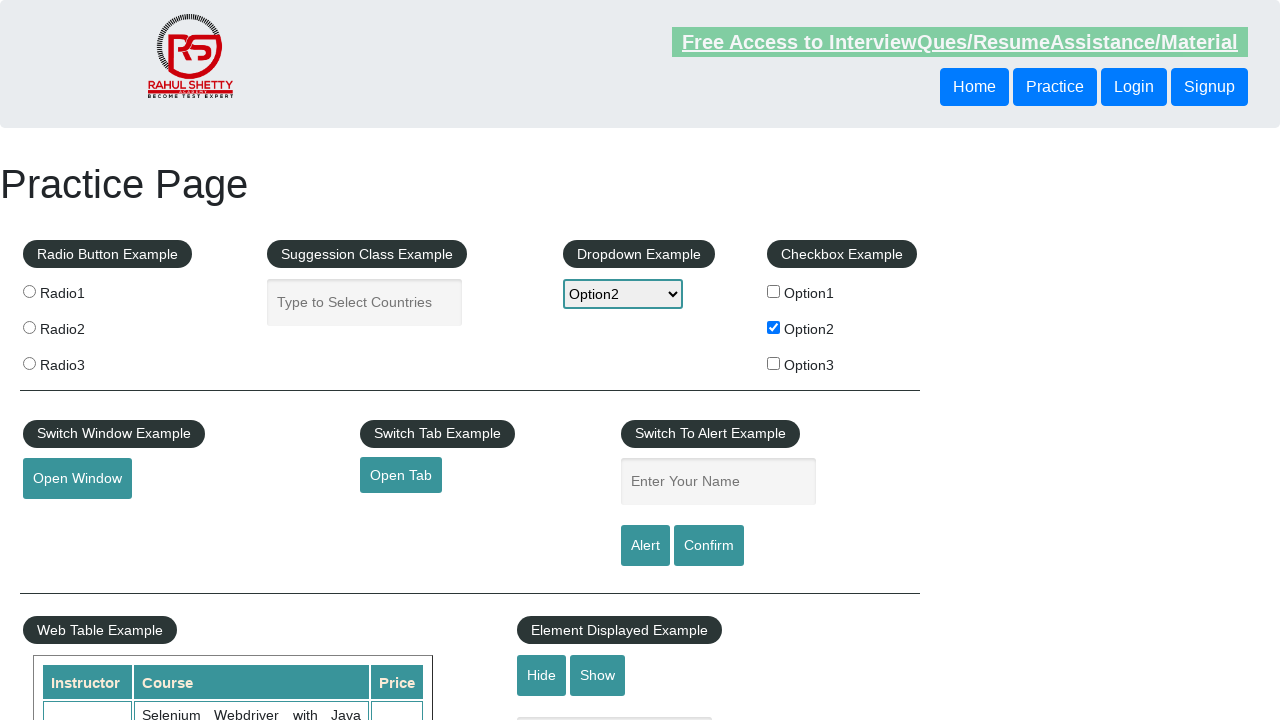

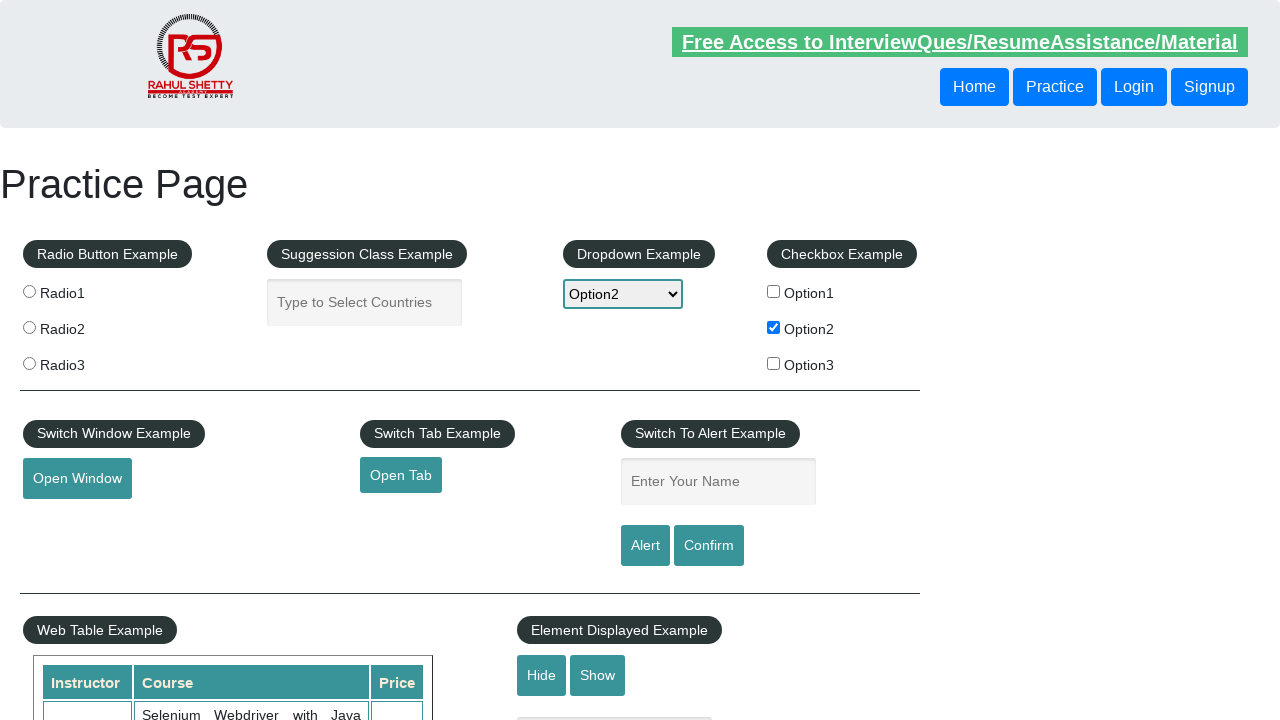